Tests that edits are saved when the input loses focus (blur event)

Starting URL: https://demo.playwright.dev/todomvc

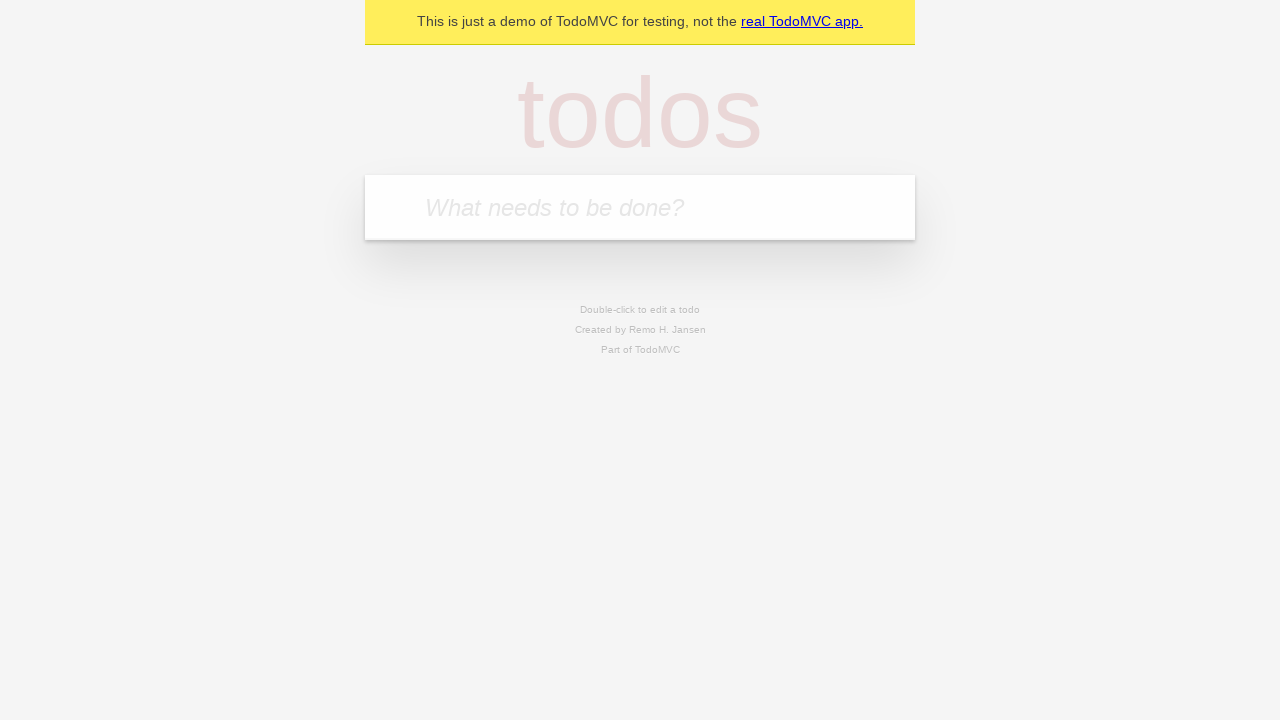

Filled todo input with 'buy some cheese' on internal:attr=[placeholder="What needs to be done?"i]
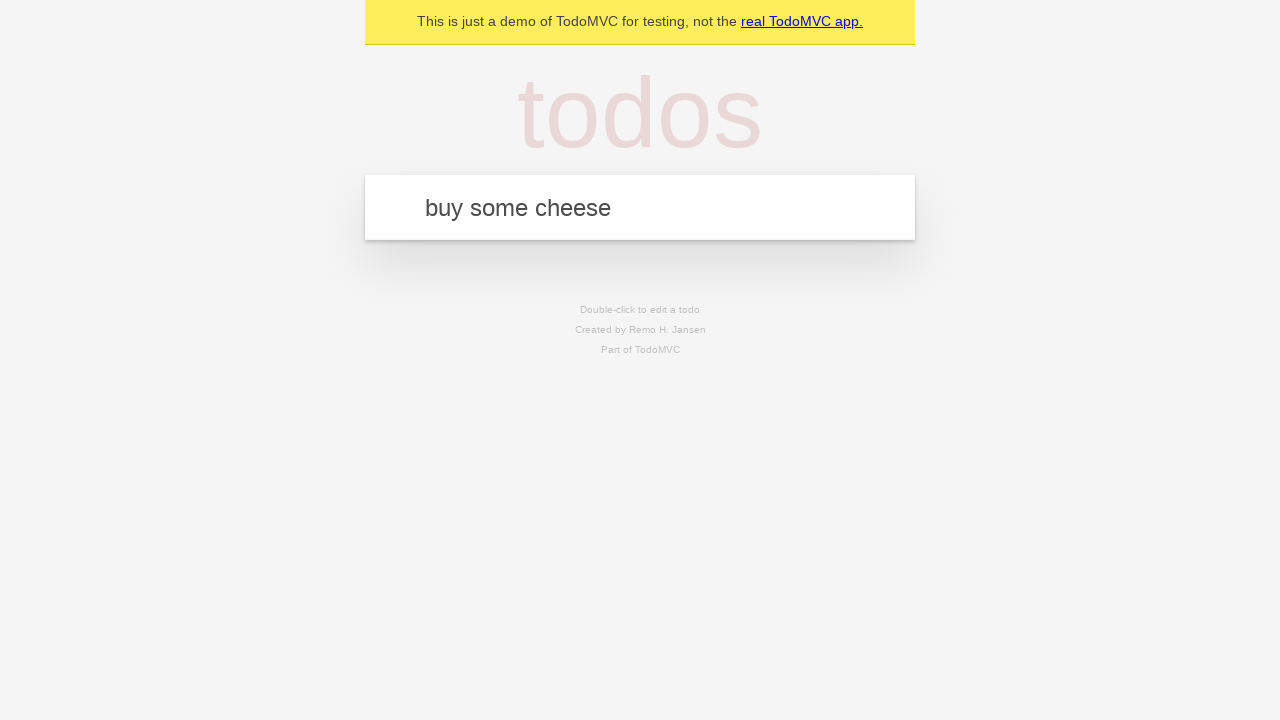

Pressed Enter to create first todo on internal:attr=[placeholder="What needs to be done?"i]
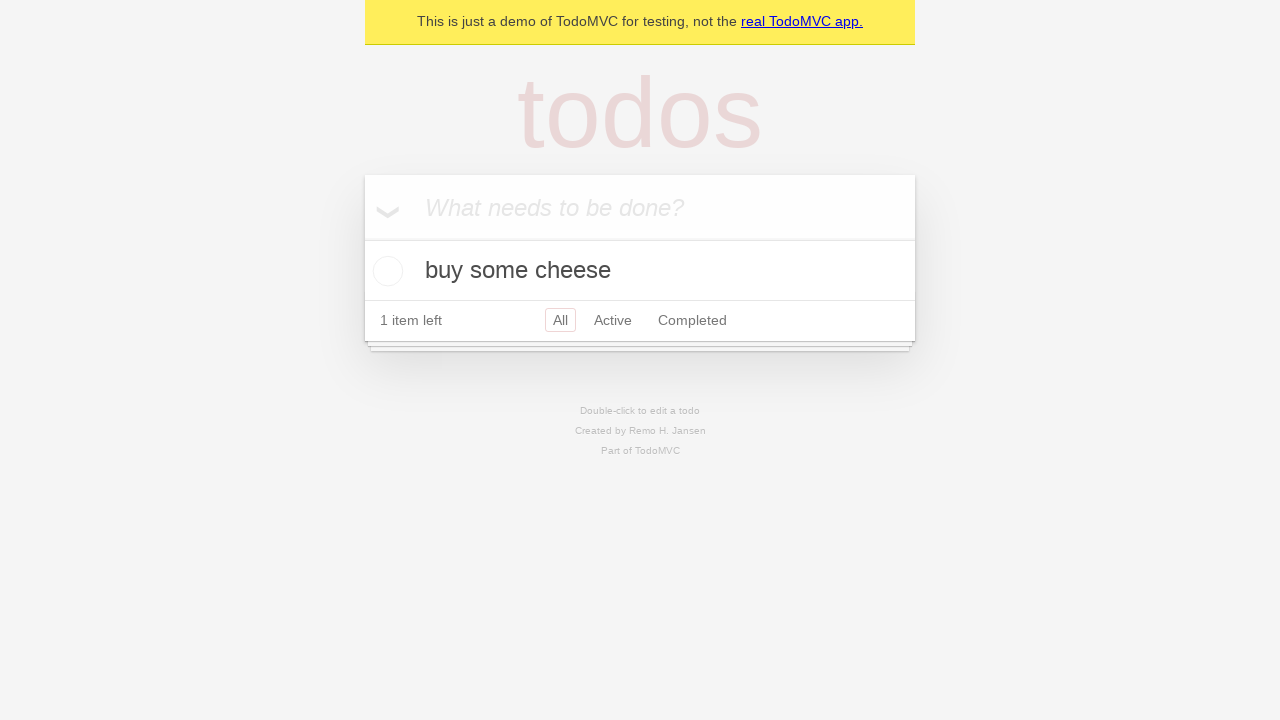

Filled todo input with 'feed the cat' on internal:attr=[placeholder="What needs to be done?"i]
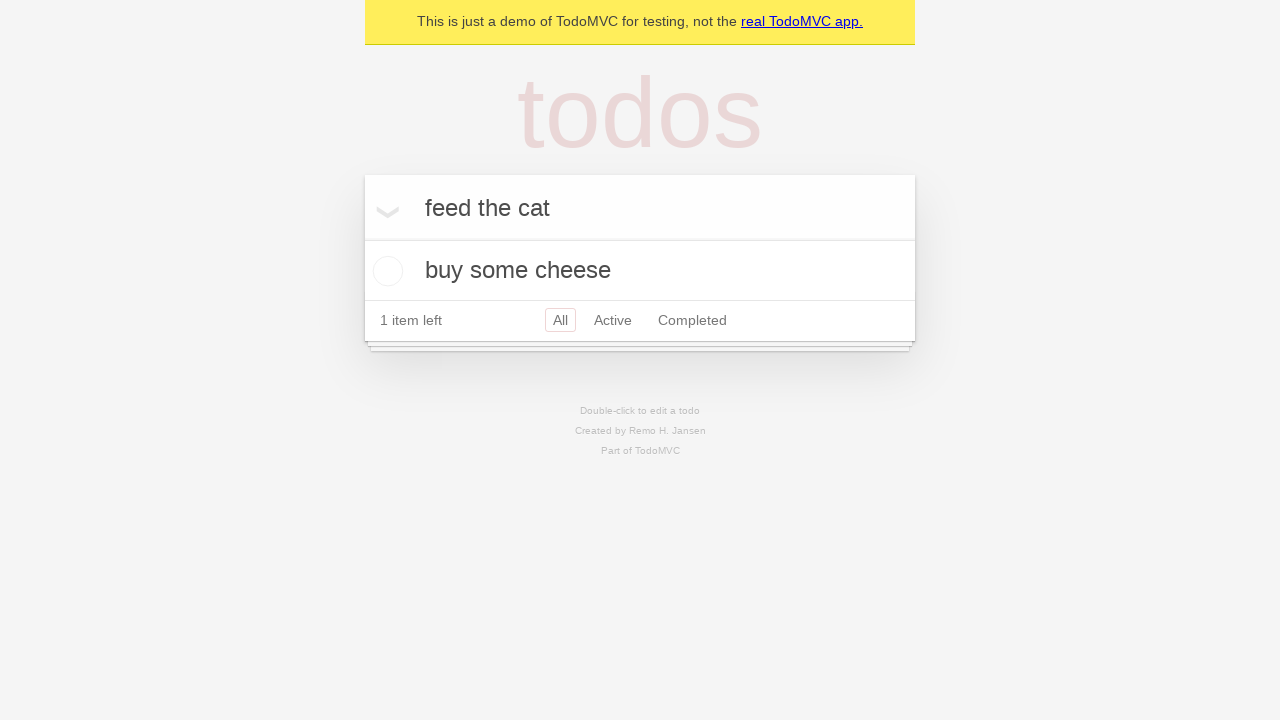

Pressed Enter to create second todo on internal:attr=[placeholder="What needs to be done?"i]
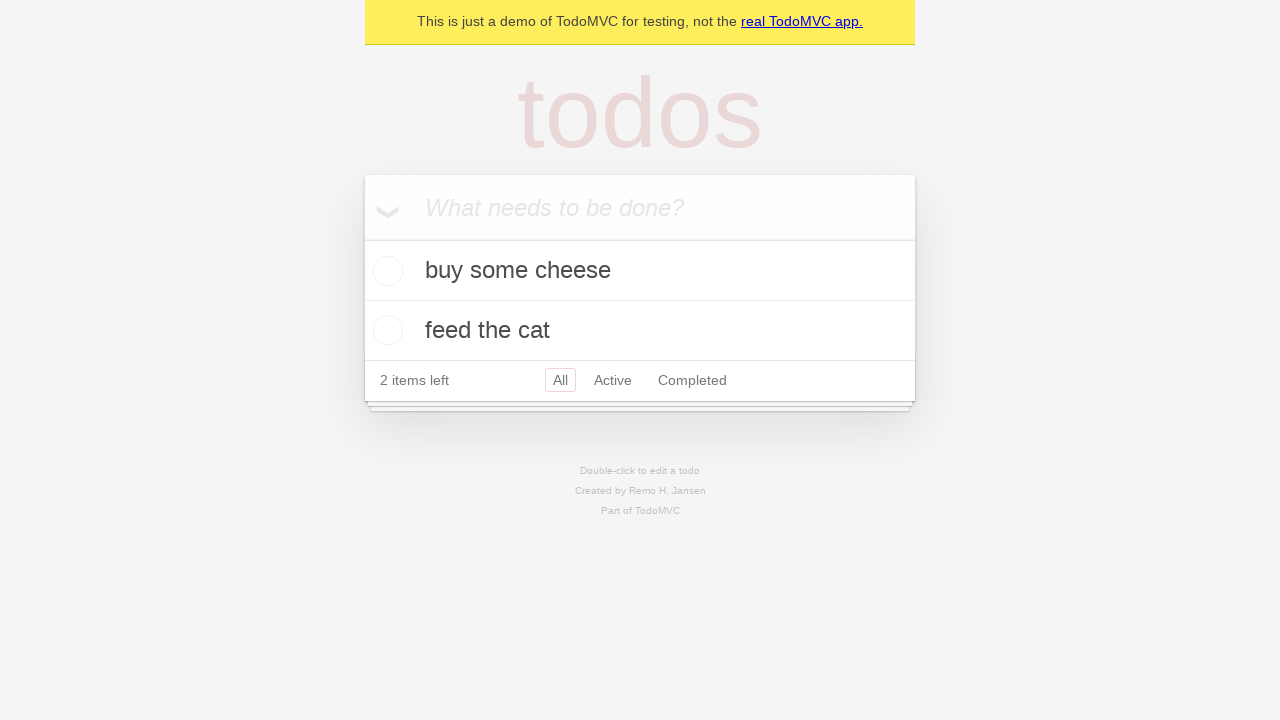

Filled todo input with 'book a doctors appointment' on internal:attr=[placeholder="What needs to be done?"i]
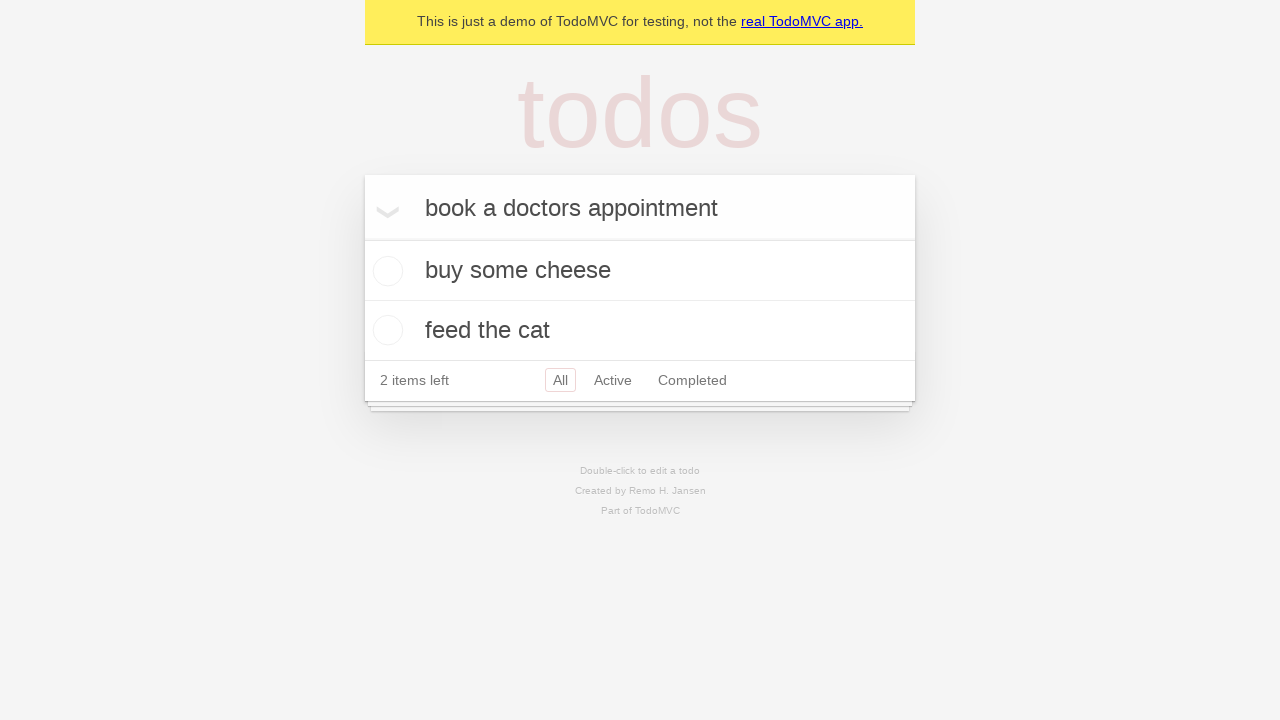

Pressed Enter to create third todo on internal:attr=[placeholder="What needs to be done?"i]
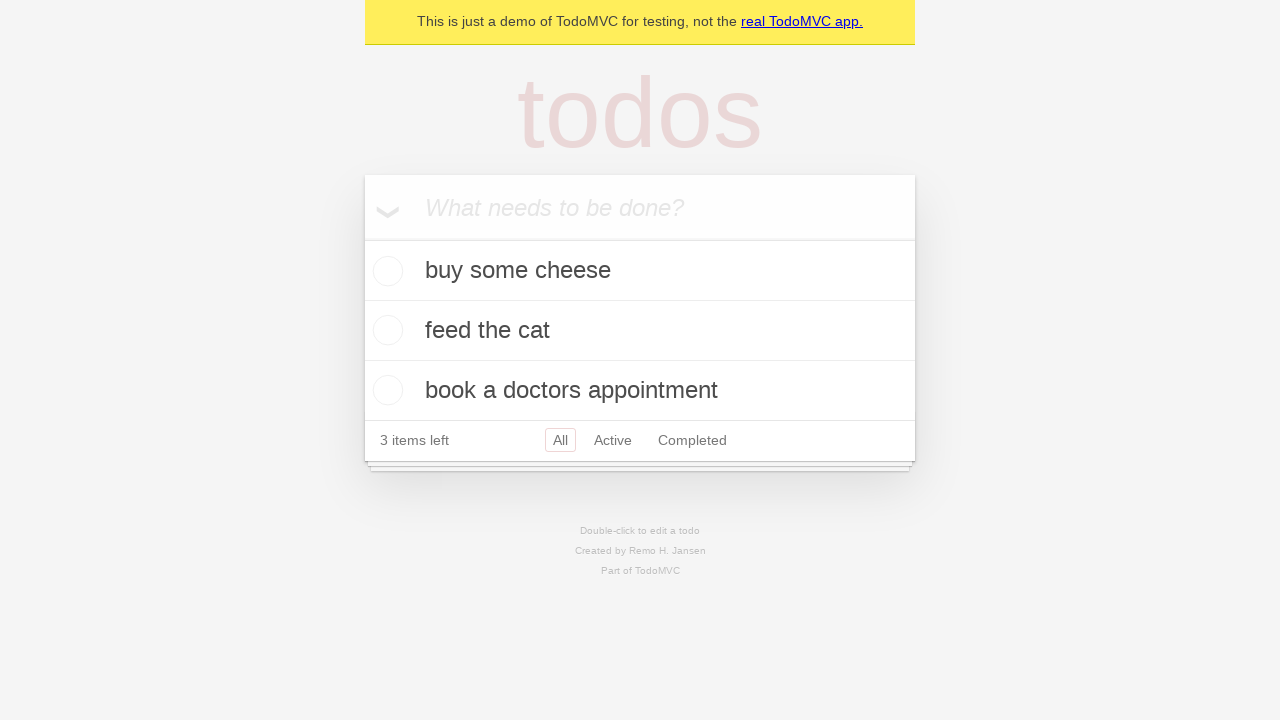

Located all todo items on the page
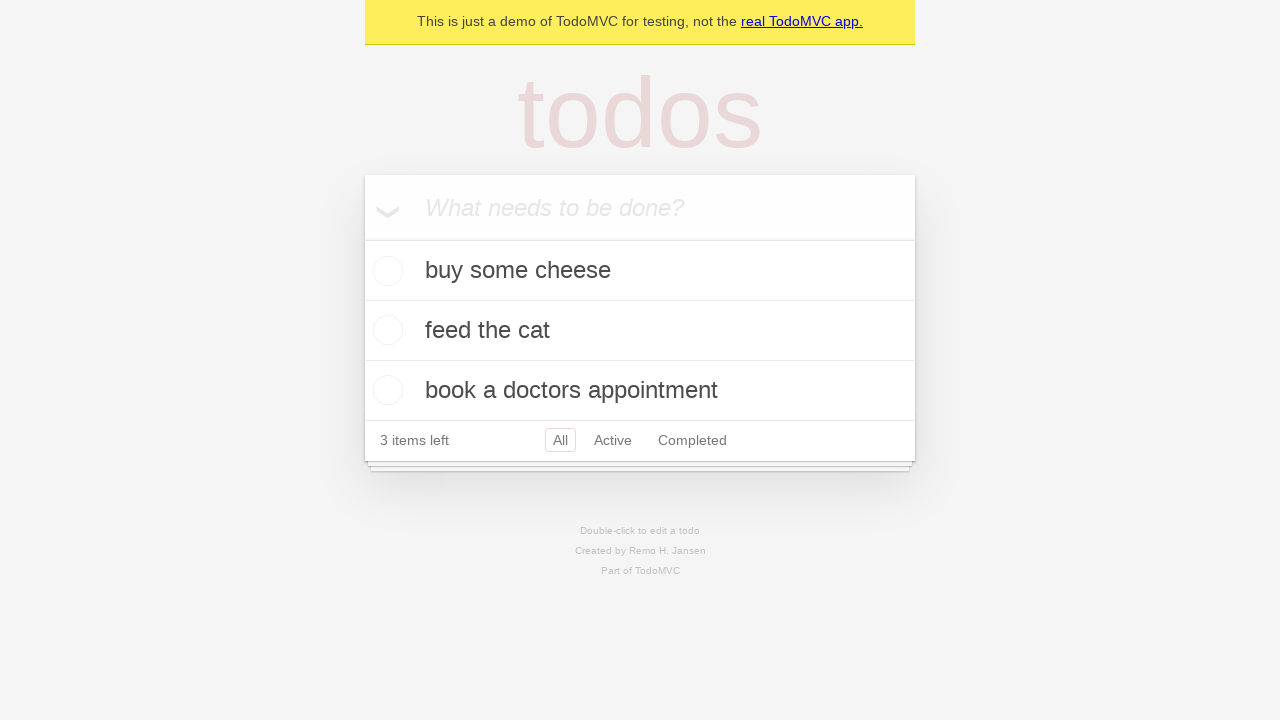

Double-clicked second todo item to enter edit mode at (640, 331) on internal:testid=[data-testid="todo-item"s] >> nth=1
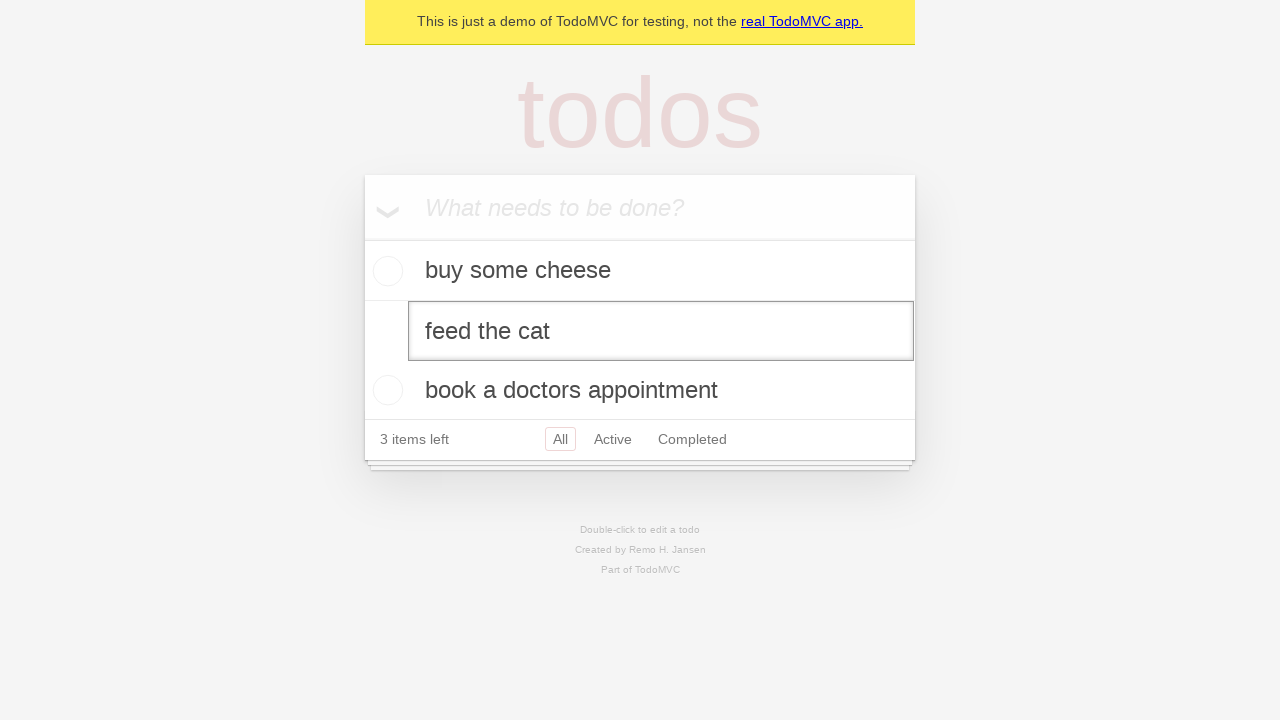

Changed second todo text to 'buy some sausages' on internal:testid=[data-testid="todo-item"s] >> nth=1 >> internal:role=textbox[nam
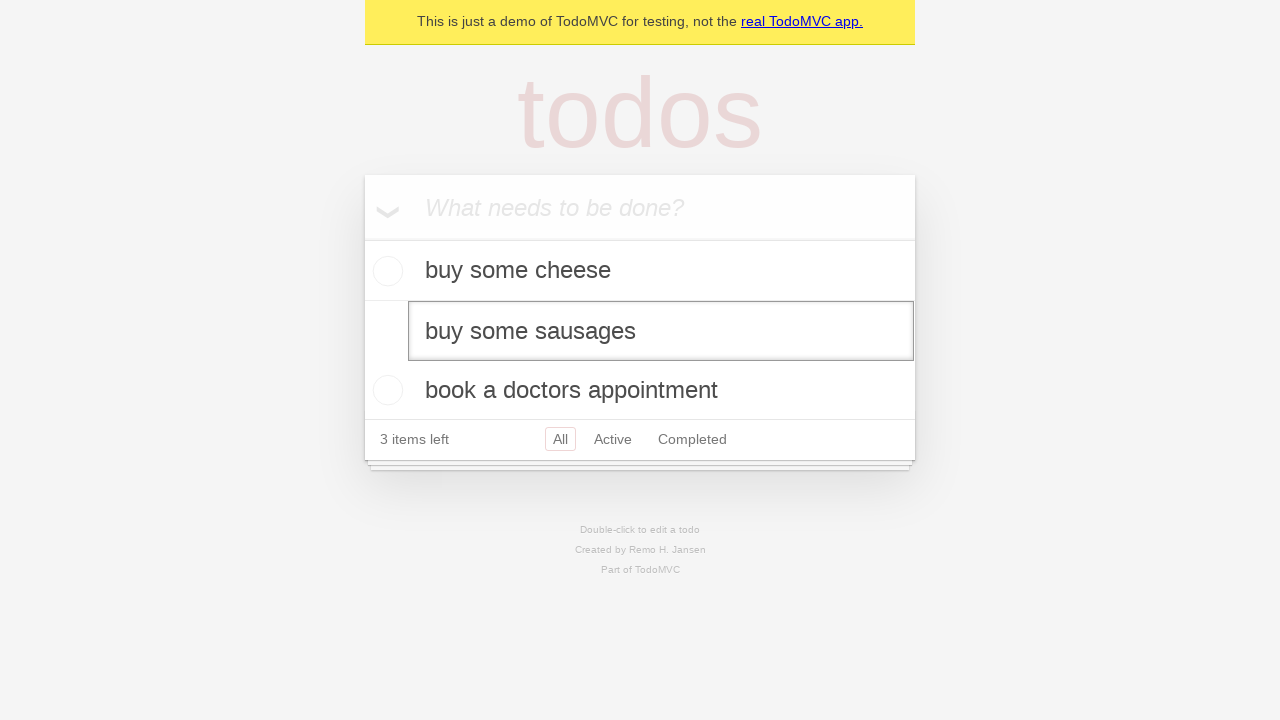

Dispatched blur event to save edits on second todo
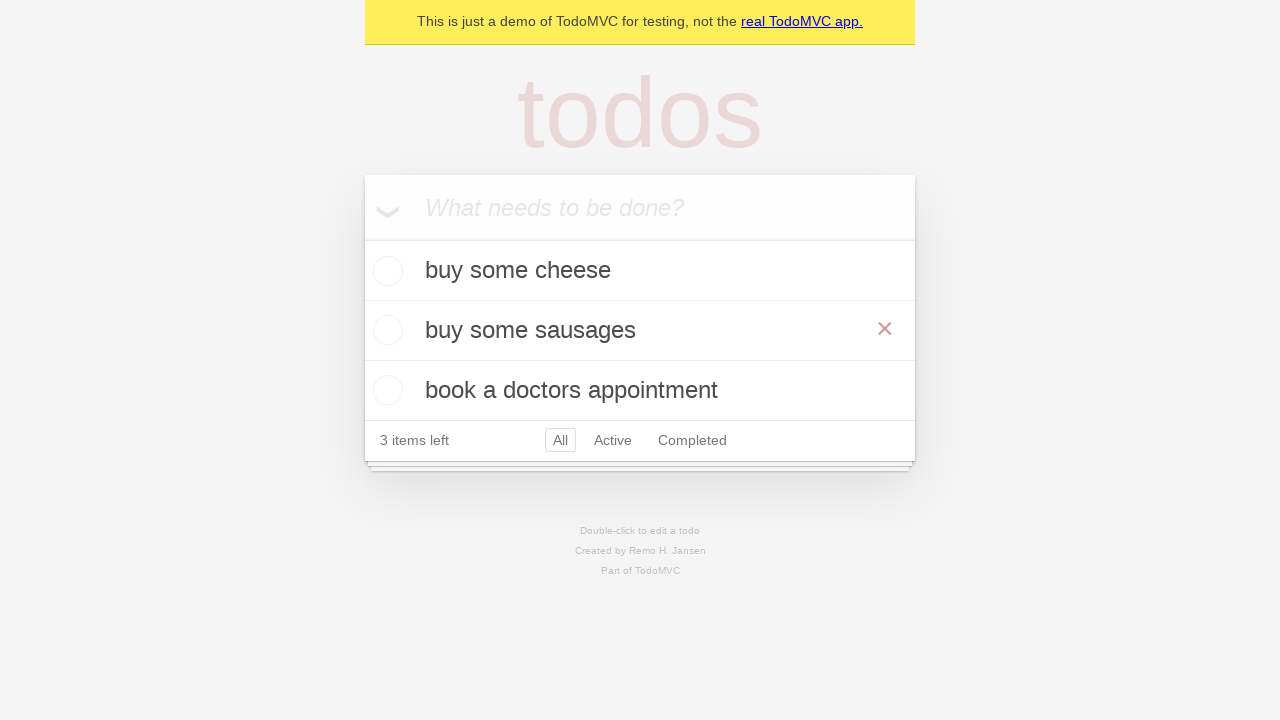

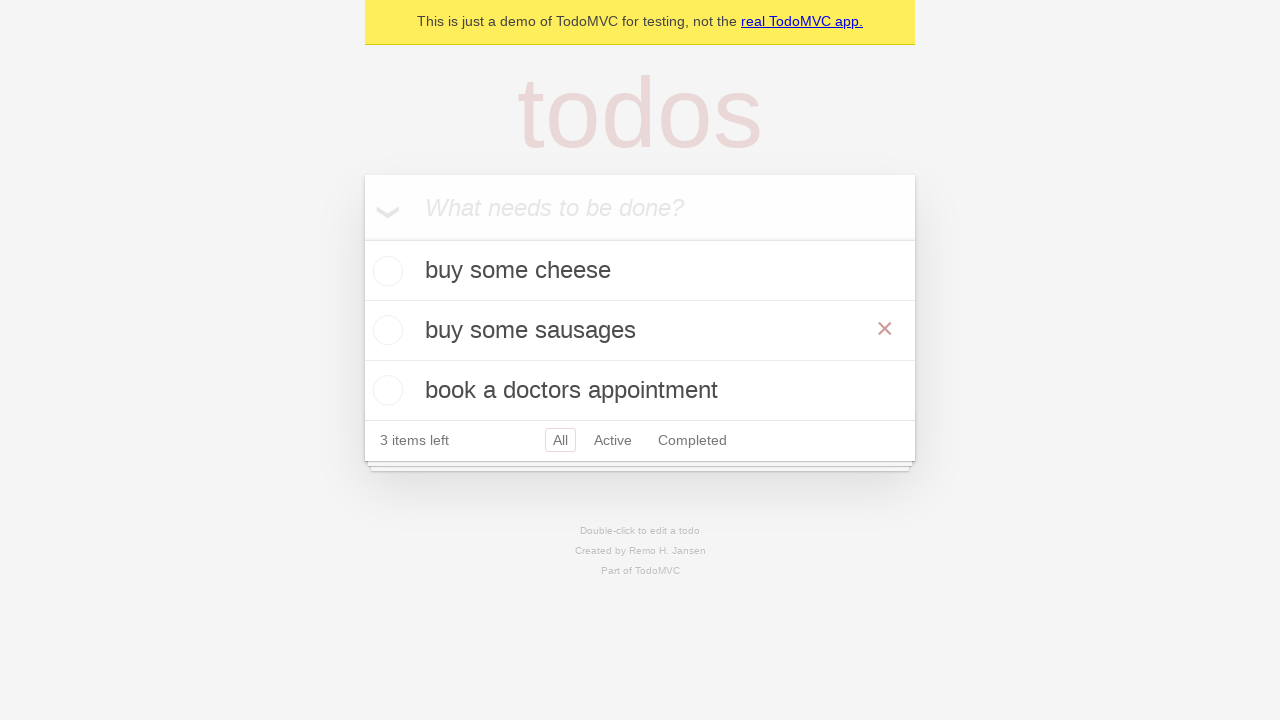